Tests jQuery progress bar functionality by navigating to More > JQuery ProgressBar and interacting with download button

Starting URL: http://demo.automationtesting.in/WebTable.html

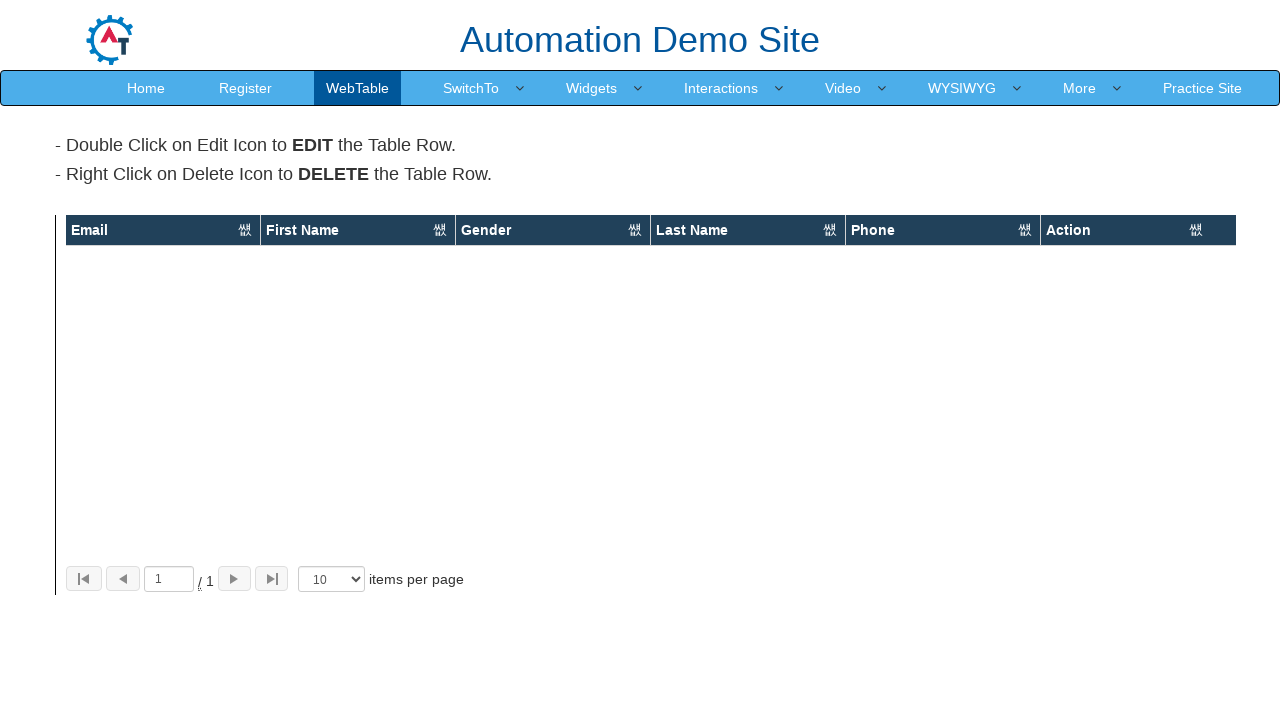

Clicked More link at (1080, 88) on text=More
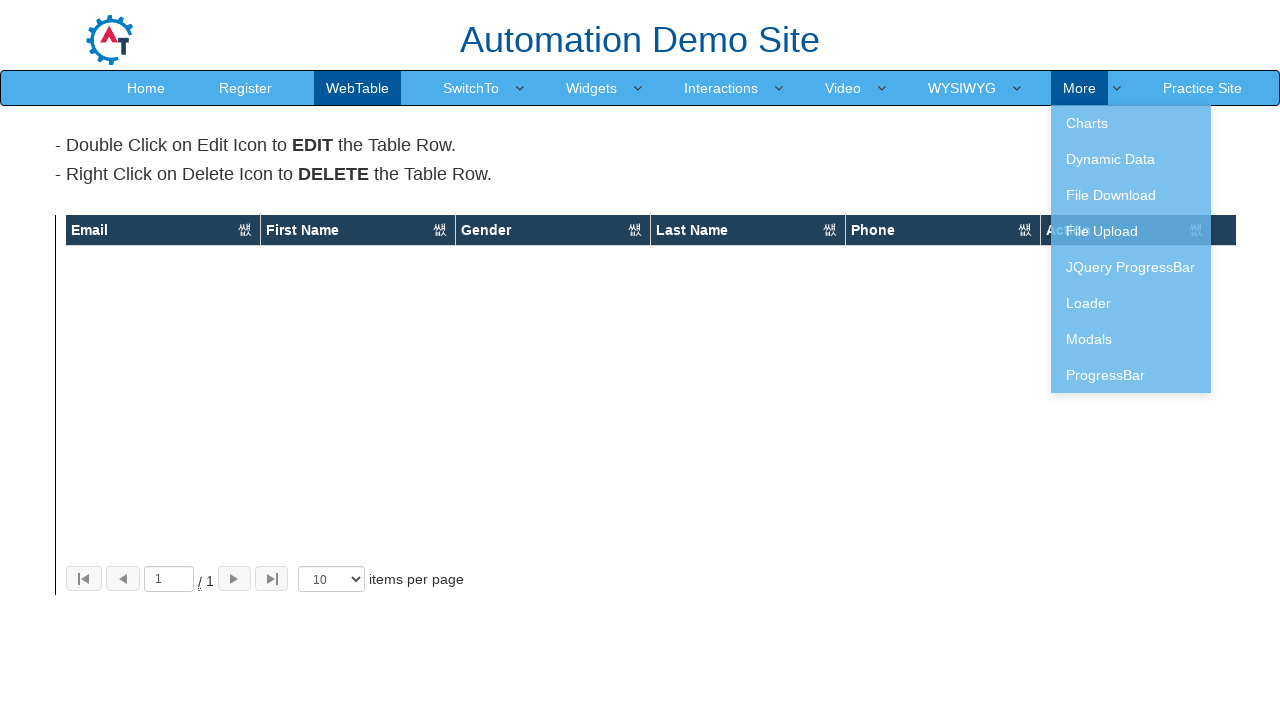

Clicked JQuery ProgressBar link at (1131, 267) on text=JQuery ProgressBar
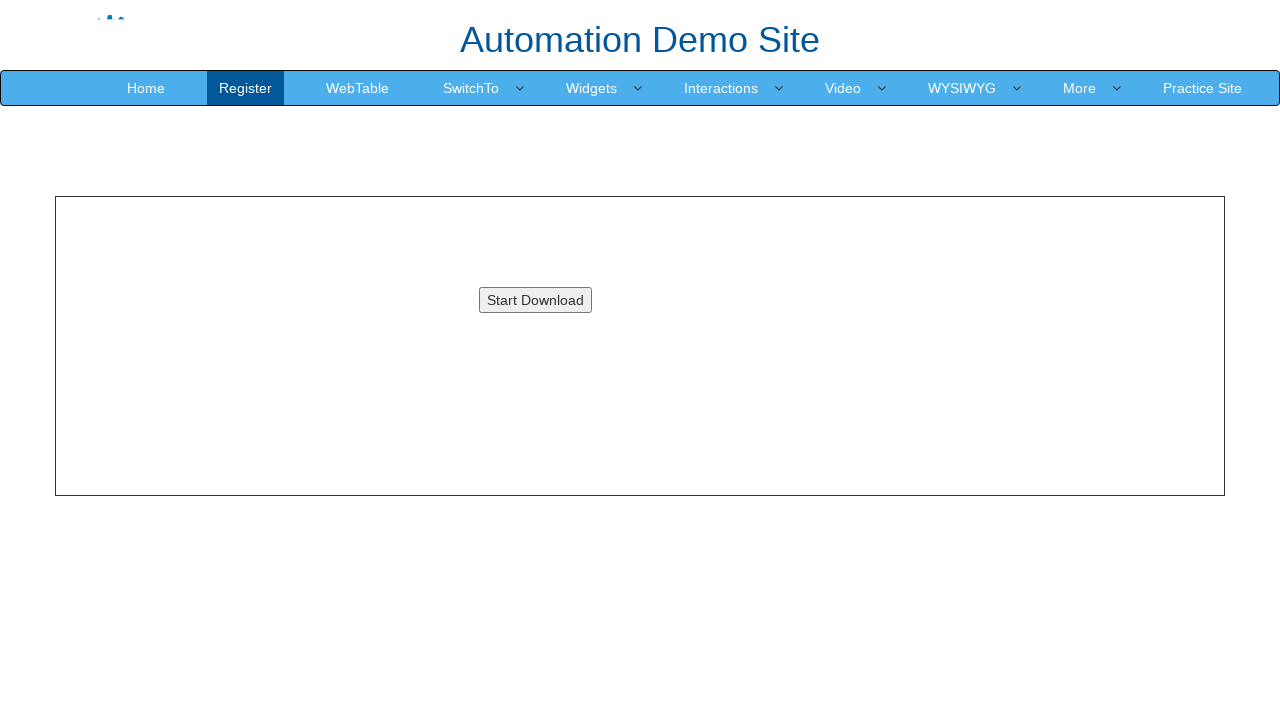

Download button loaded
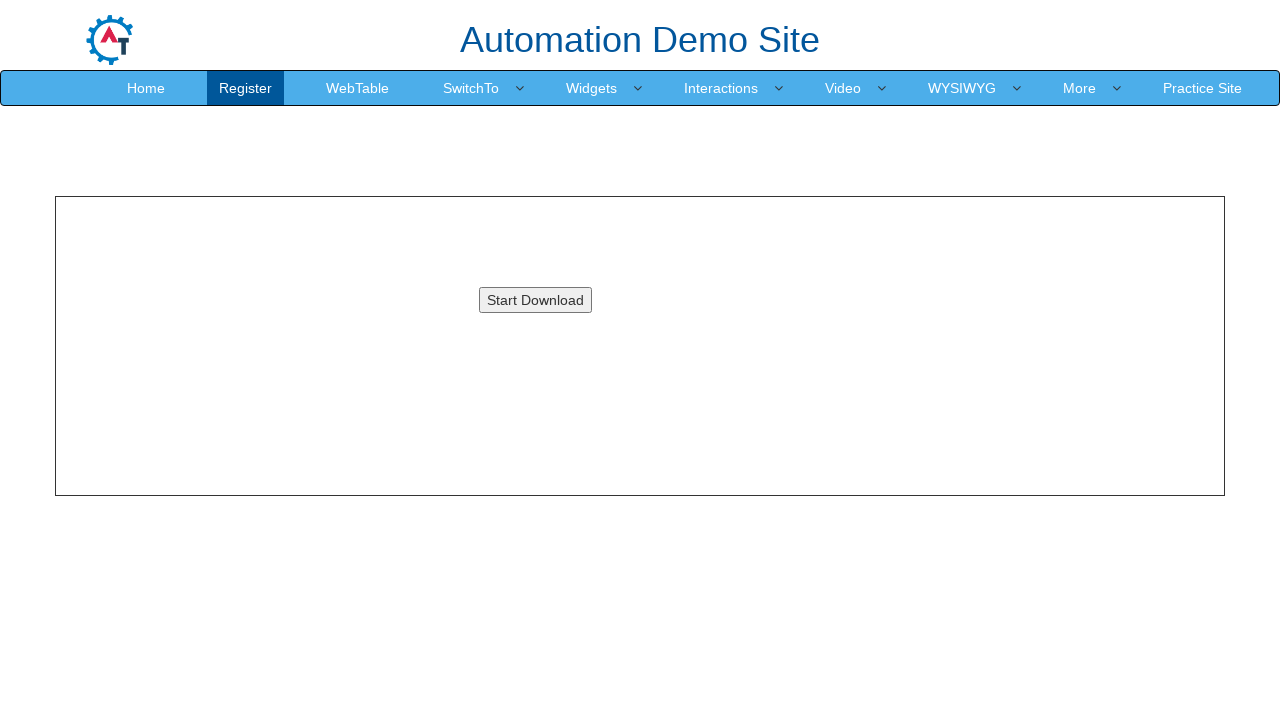

Clicked download button at (535, 300) on #downloadButton
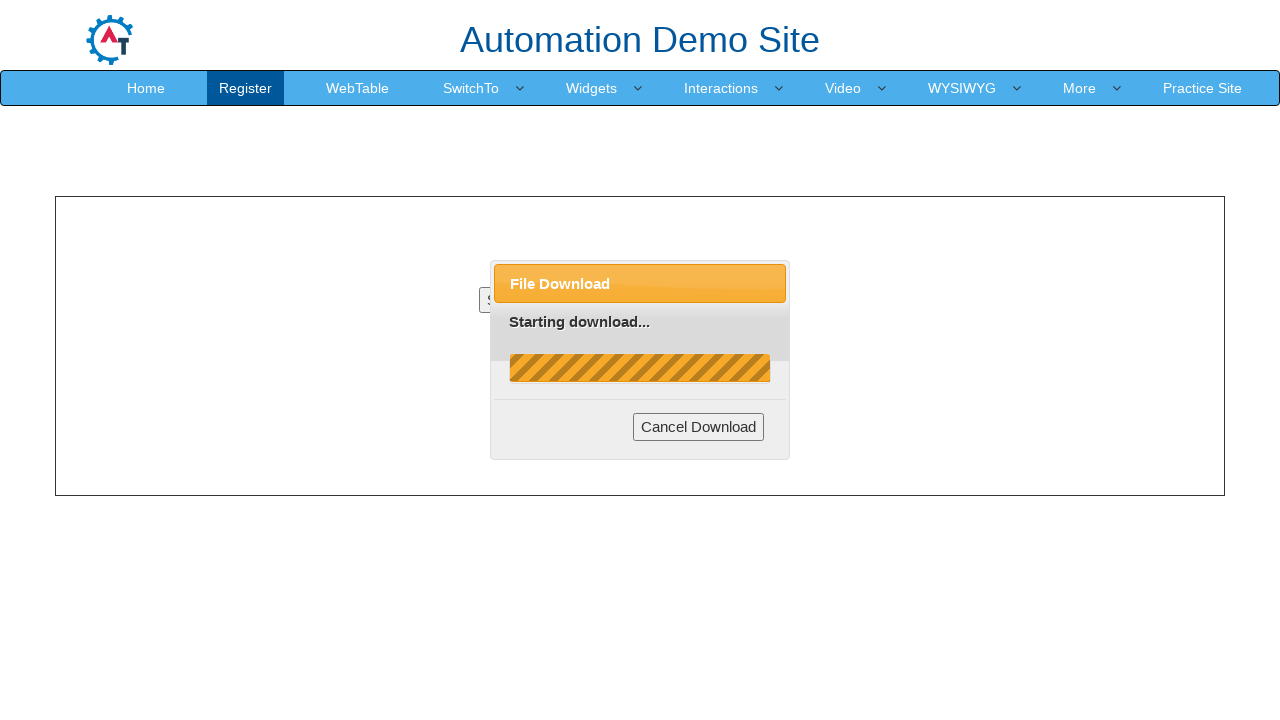

Cancel Download button appeared in dialog
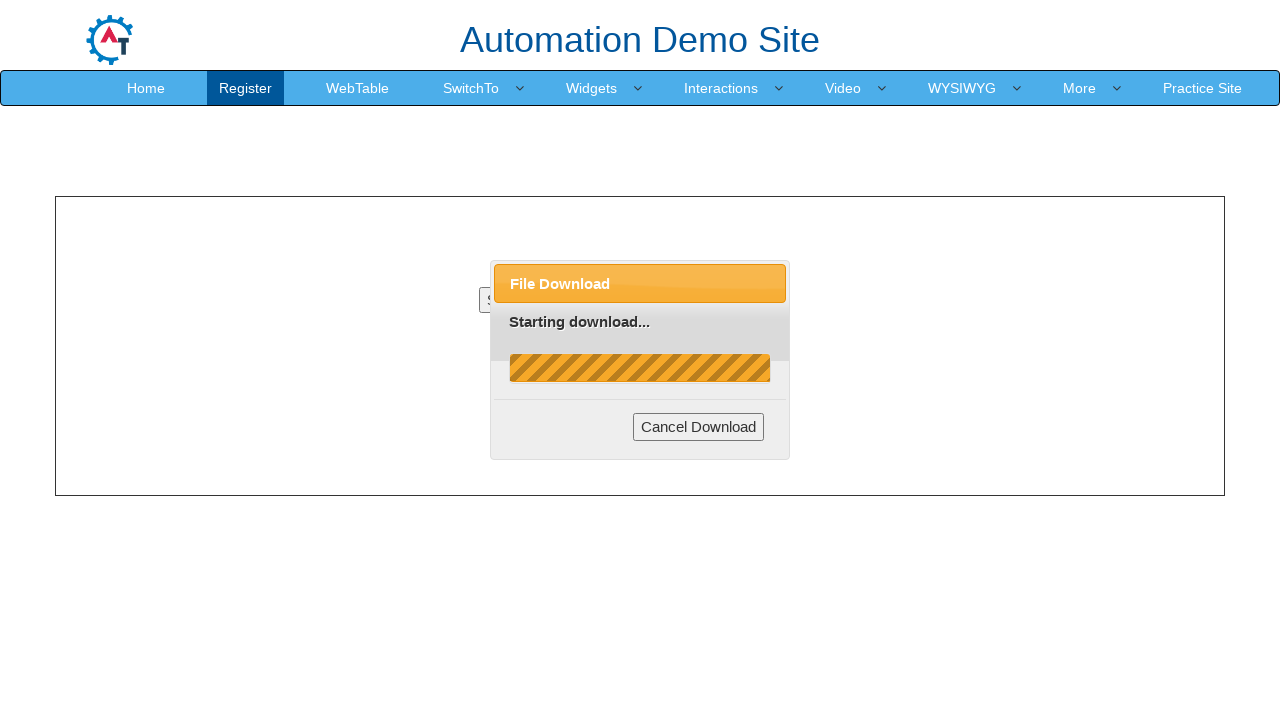

Clicked Cancel Download button at (699, 427) on .ui-dialog-buttonset>[type=button]
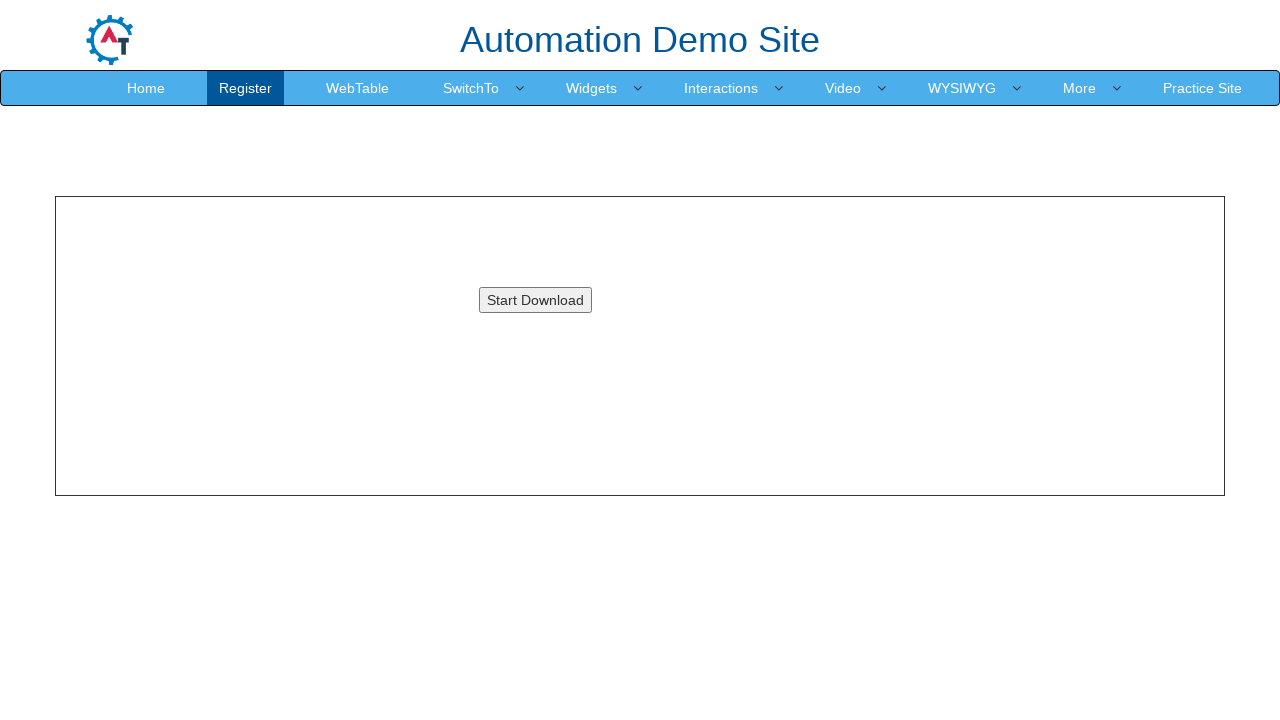

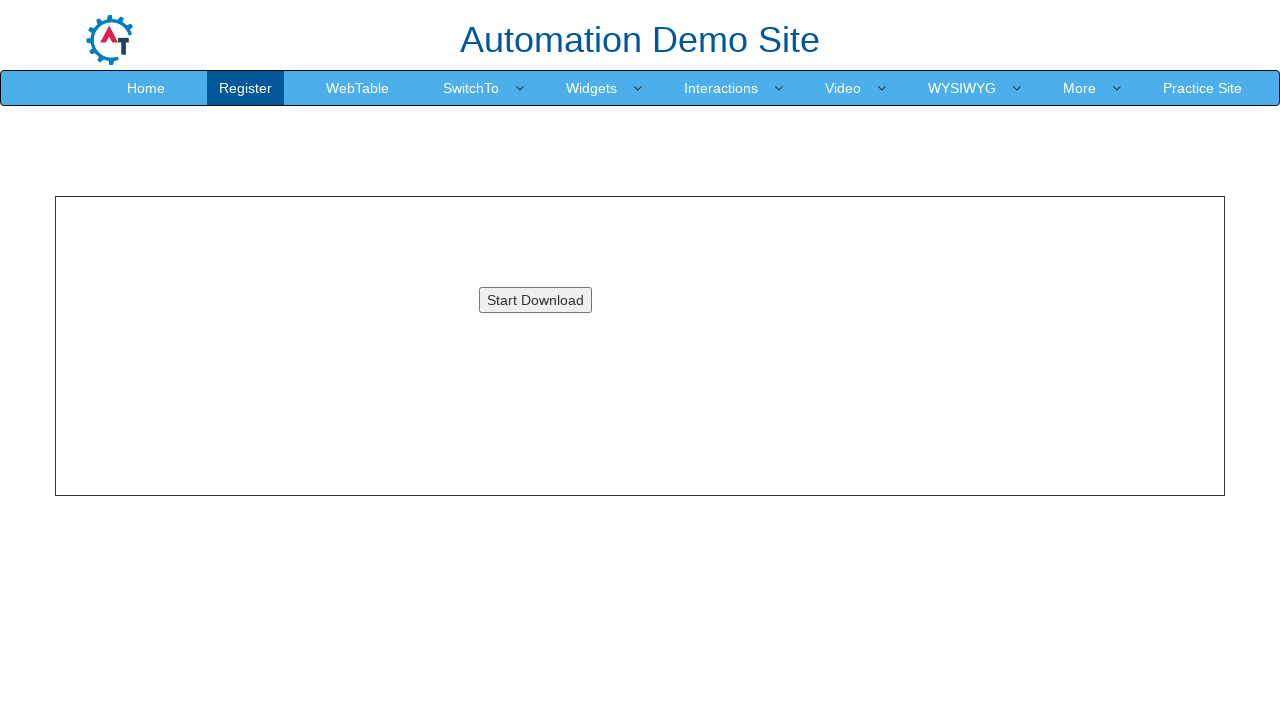